Tests submitting the feedback form without entering any data, clicking Yes to confirm, and verifying the generic thank you message is displayed.

Starting URL: https://kristinek.github.io/site/tasks/provide_feedback

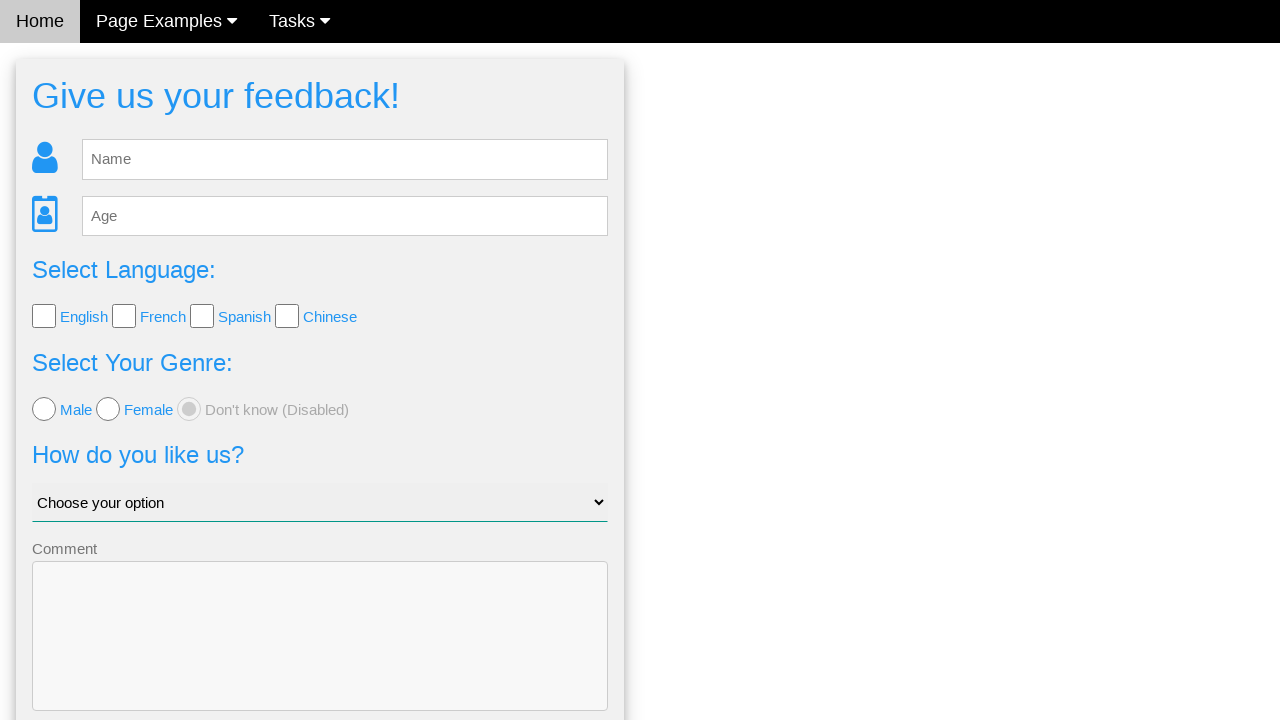

Feedback form loaded and Send button is visible
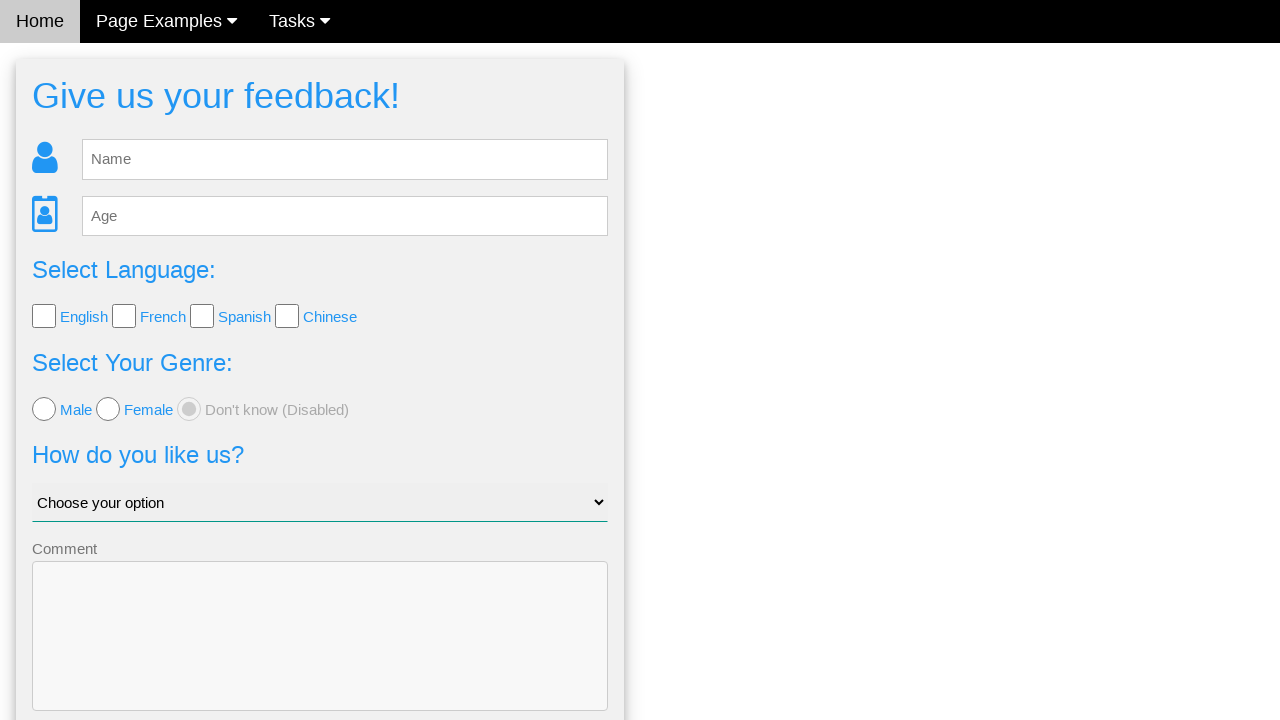

Clicked Send button without entering any feedback data at (320, 656) on .w3-btn-block
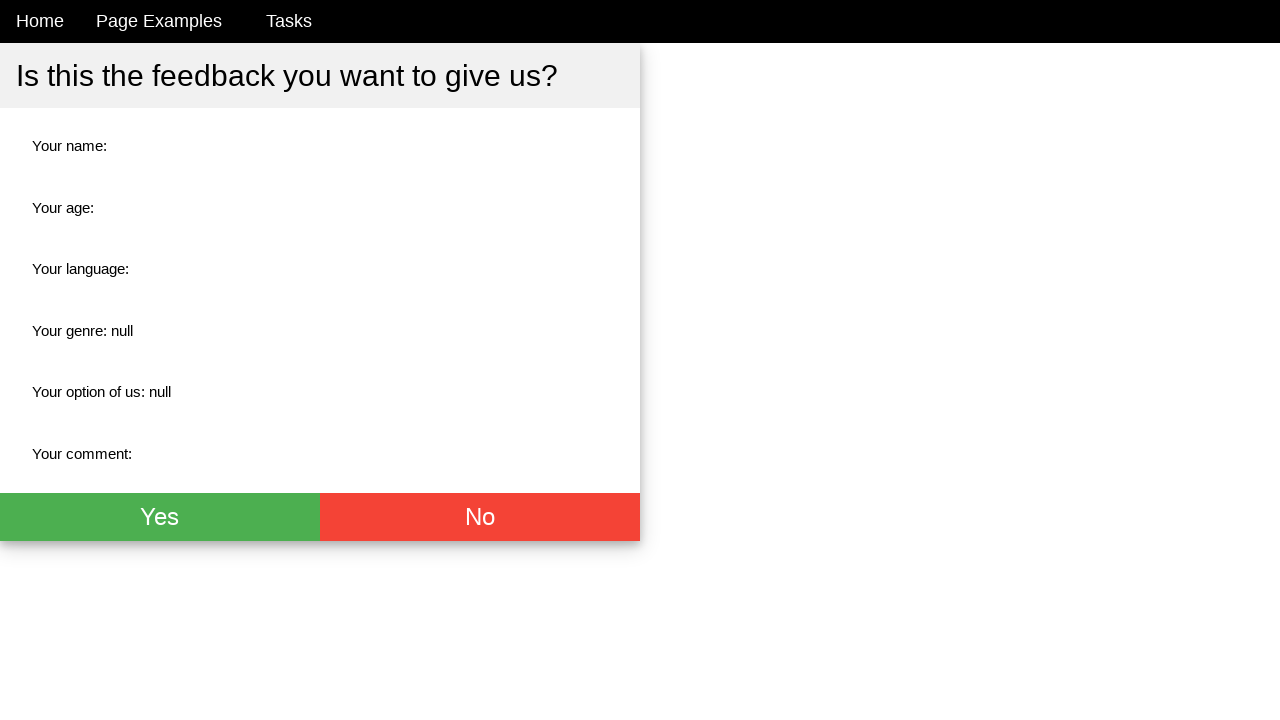

Confirmation dialog appeared with Yes button
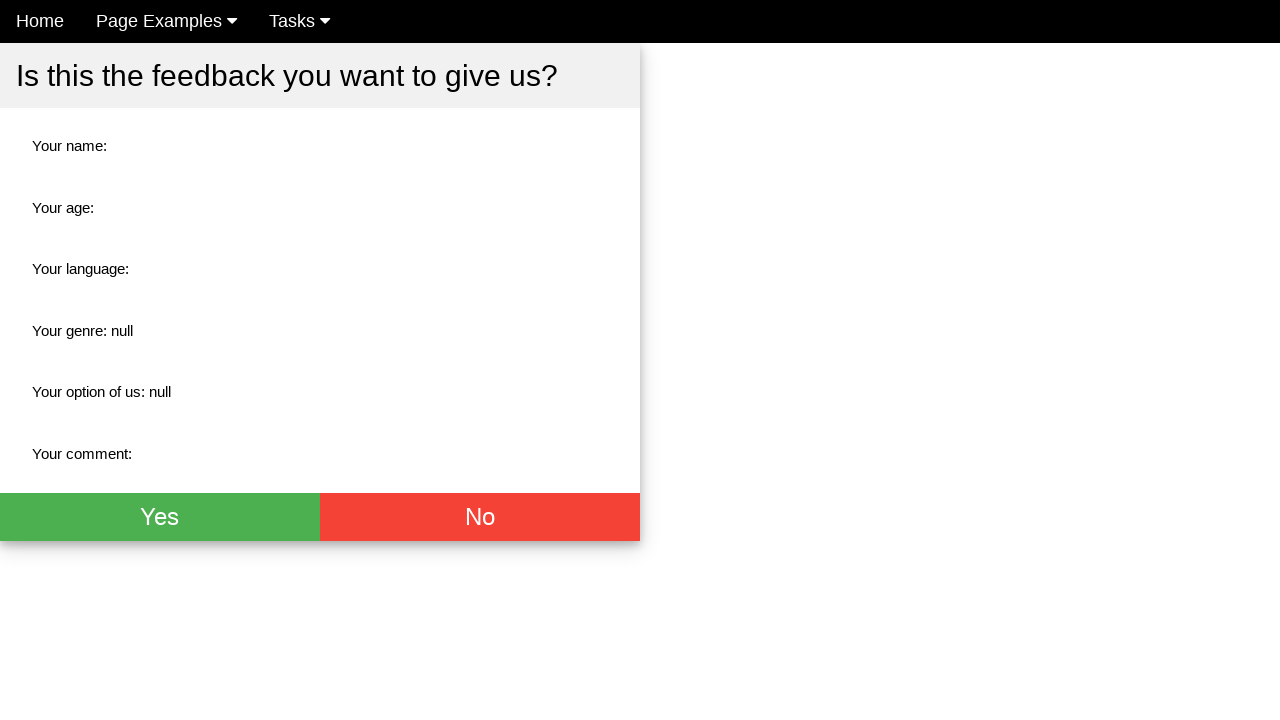

Clicked Yes button to confirm submission without data at (160, 517) on .w3-green
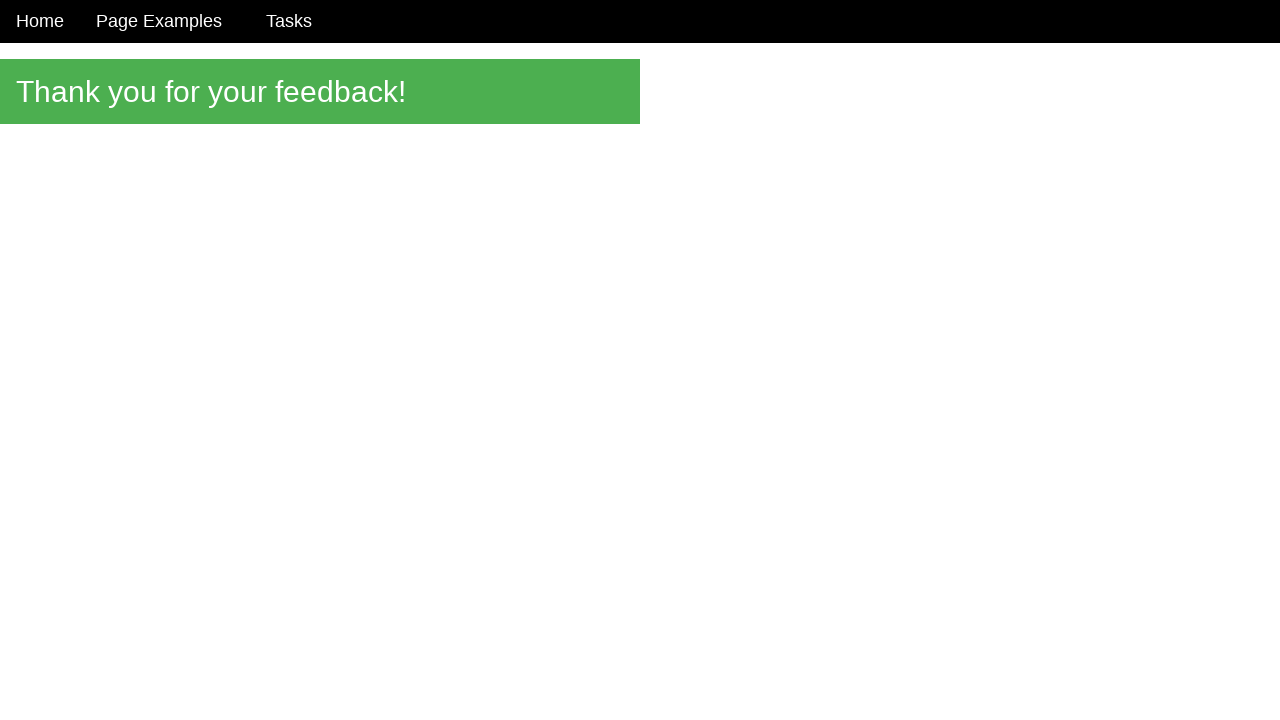

Thank you message element is visible
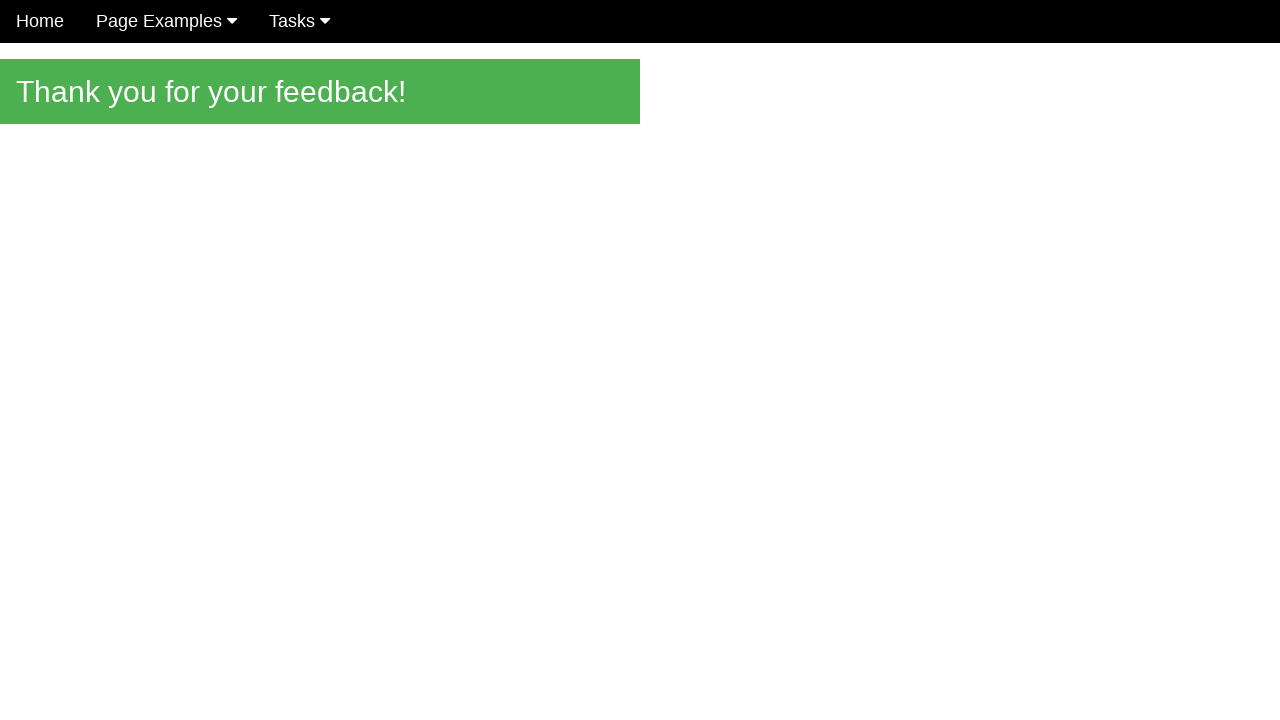

Verified generic thank you message is displayed: 'Thank you for your feedback!'
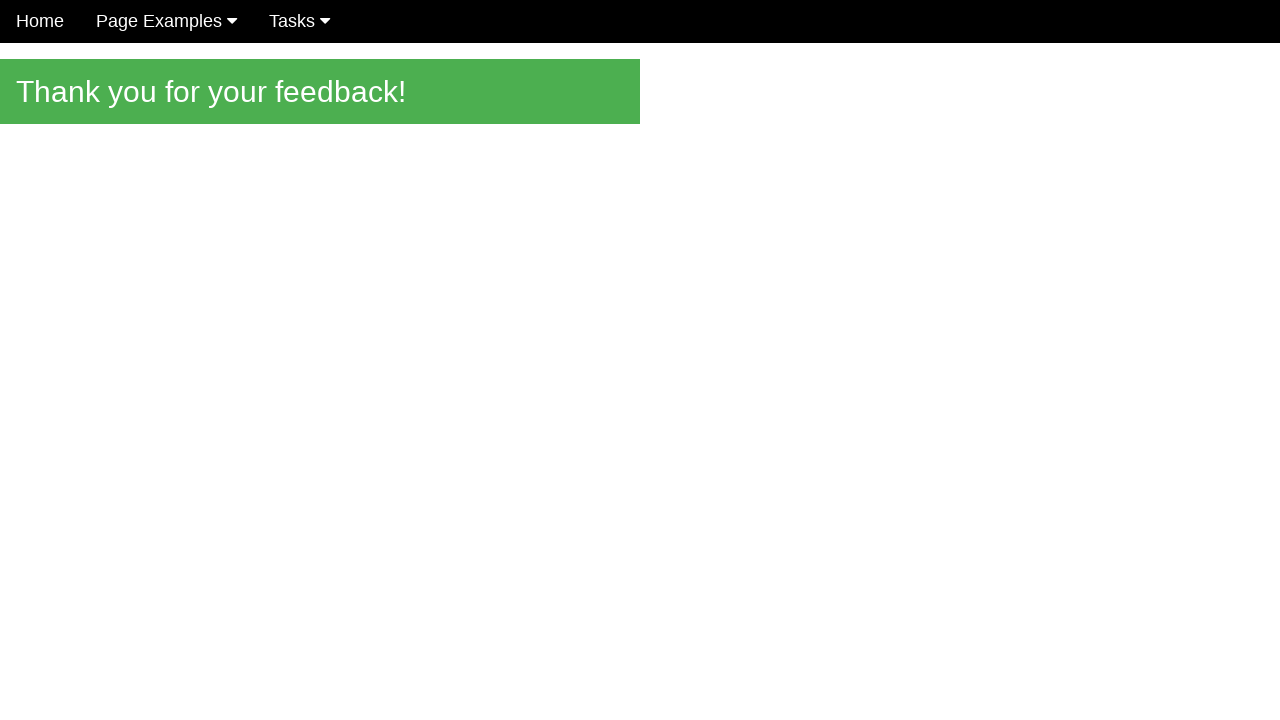

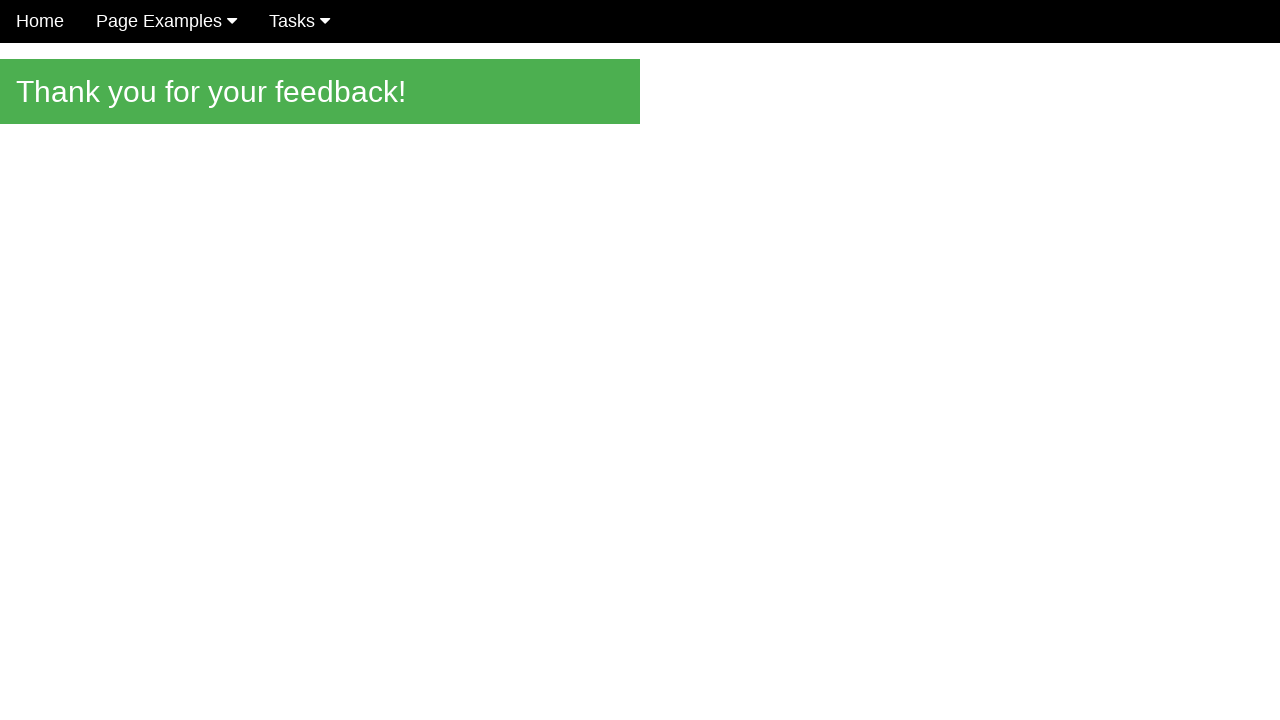